Tests navigation through the left menu on 3DNews website, clicking through "Ноутбуки и ПК" (Laptops and PCs) category to MSI brand section, verifying page elements are present, then returns to homepage by clicking the logo.

Starting URL: https://3dnews.ru/

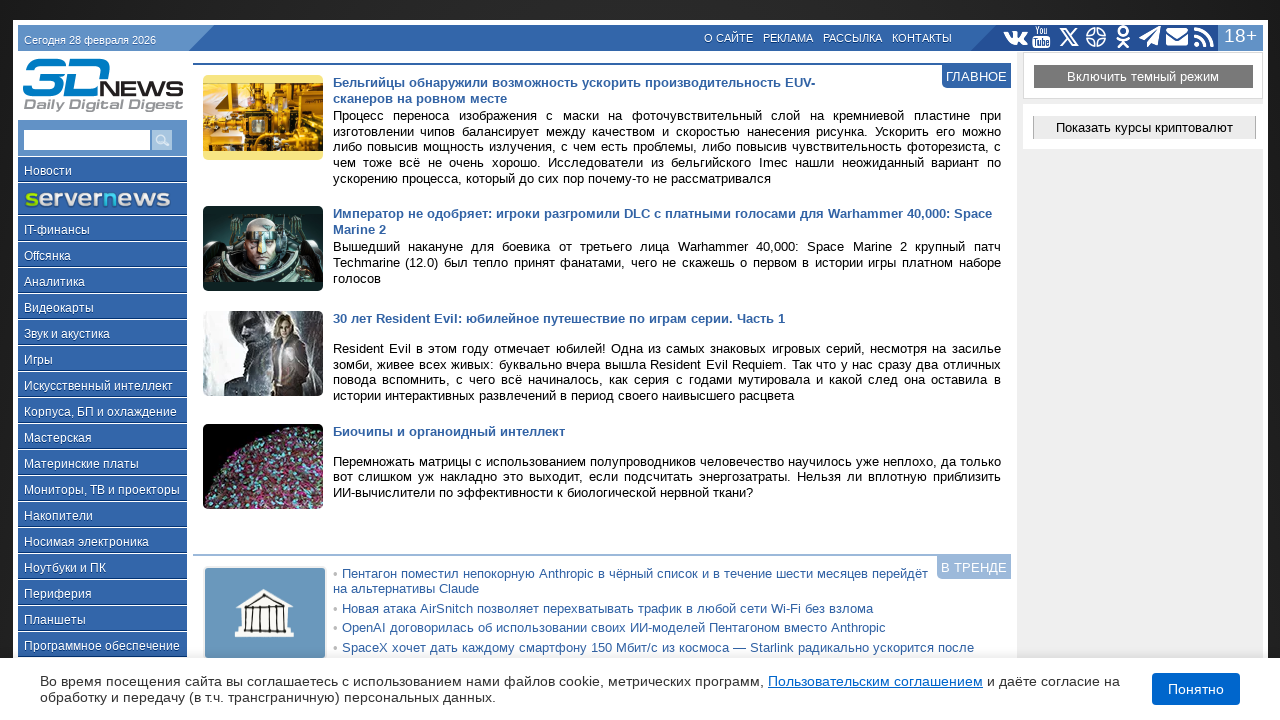

Clicked 'Ноутбуки и ПК' (Laptops and PCs) link in left menu at (102, 567) on a:has-text('Ноутбуки и ПК')
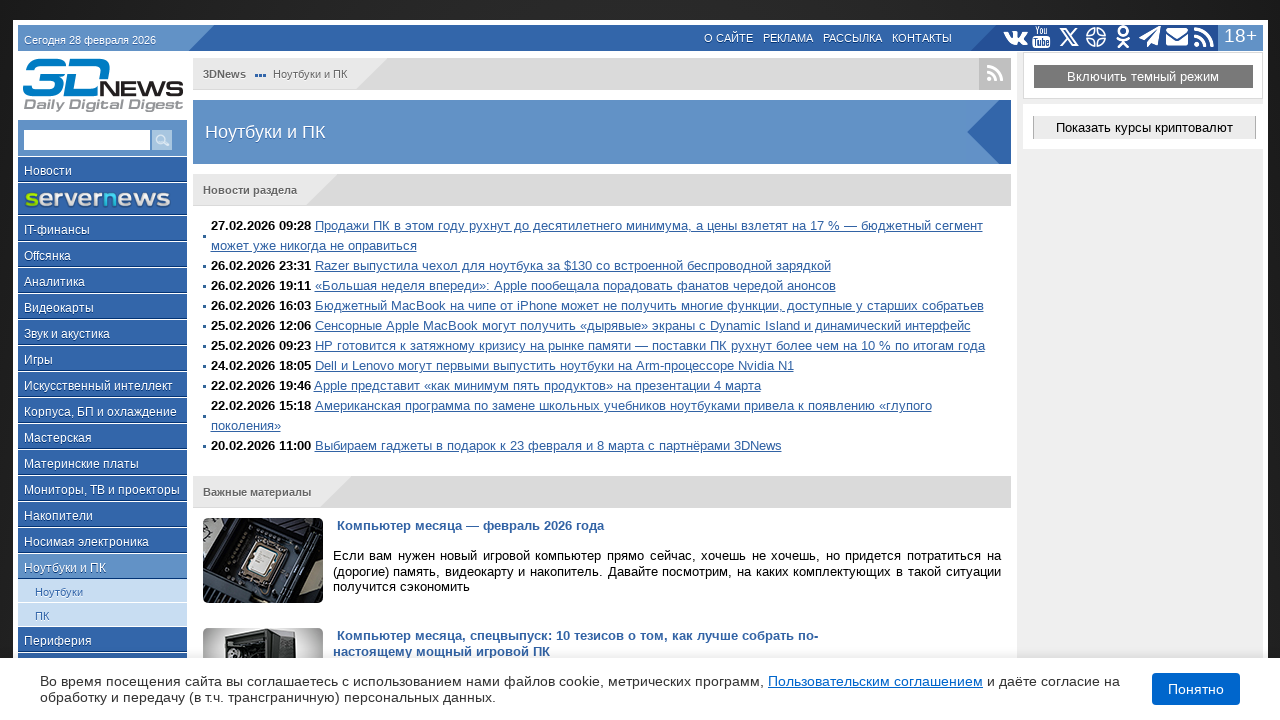

Page loaded after clicking Laptops and PCs category
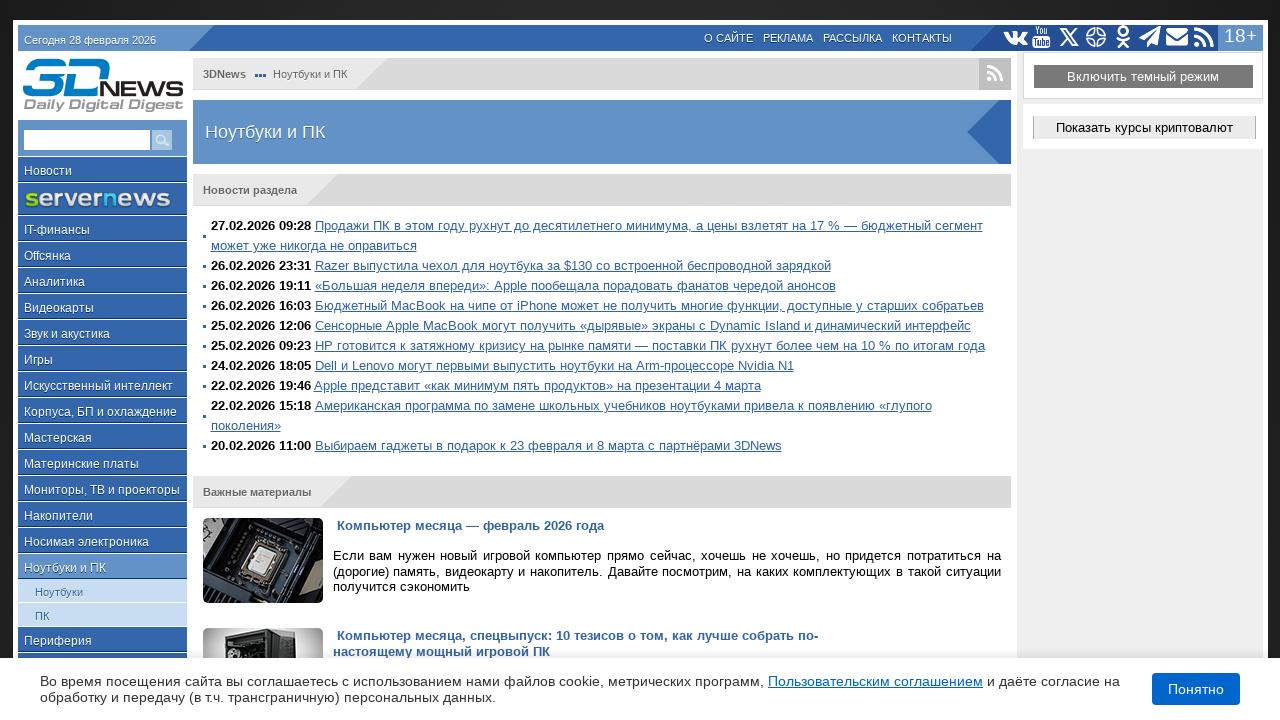

Clicked 'MSI' link to filter by brand at (492, 361) on a:has-text('MSI')
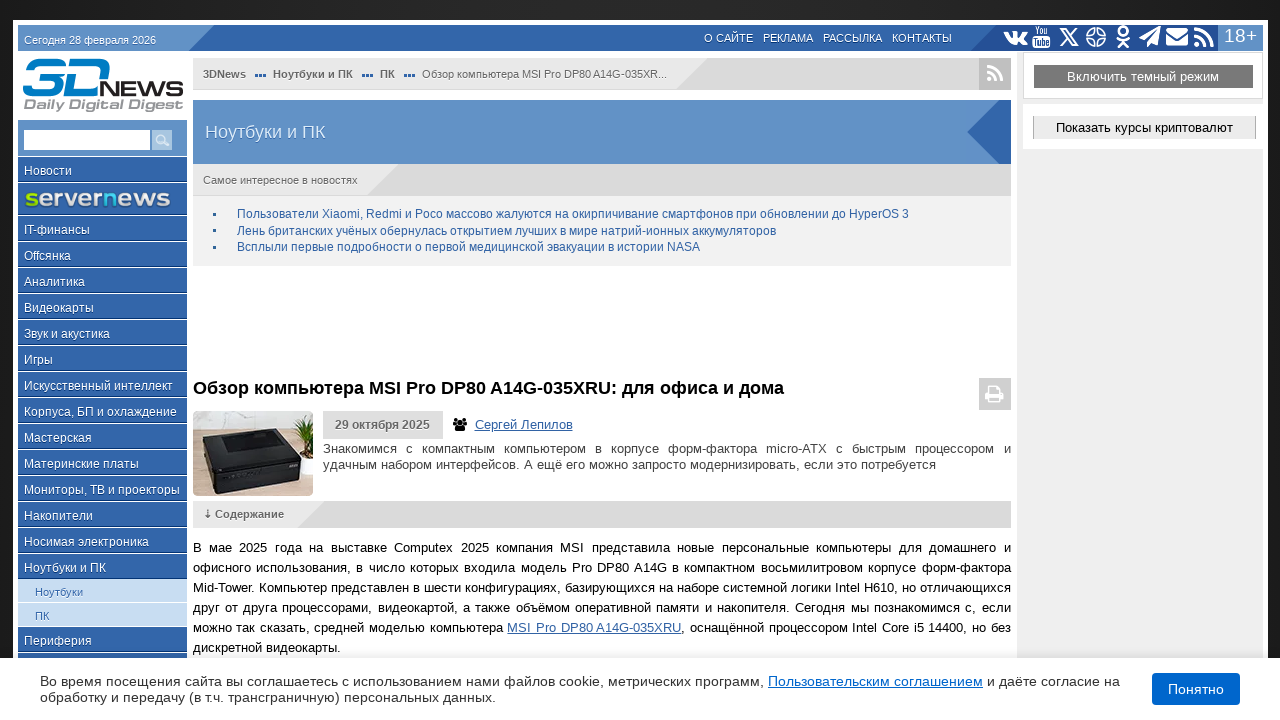

Page loaded after clicking MSI brand filter
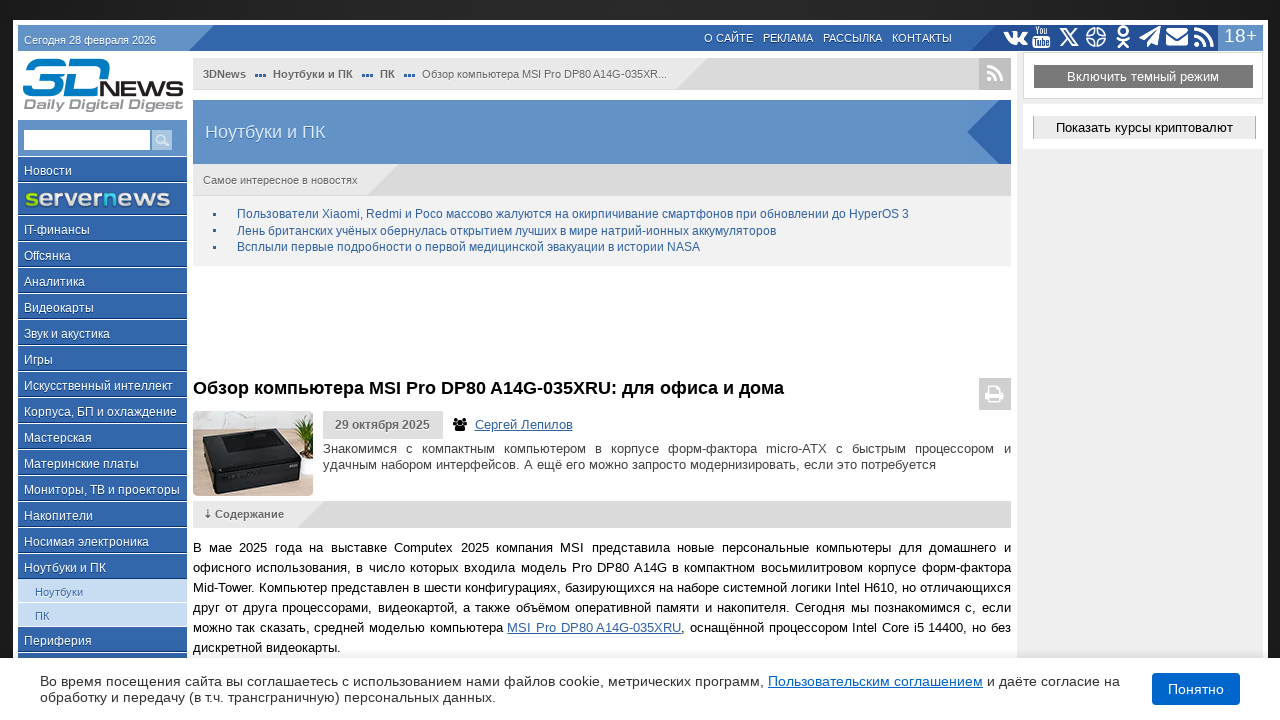

Verified 3DNews logo is present on MSI laptops page
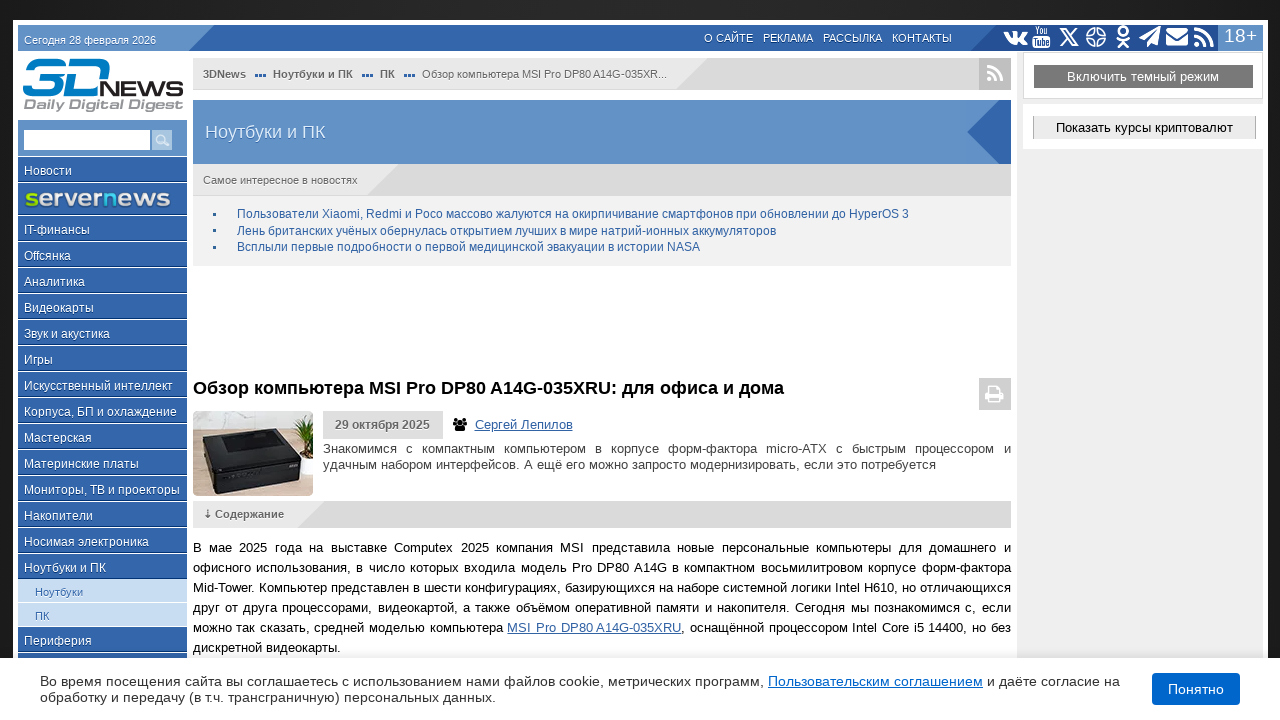

Verified search text field is present
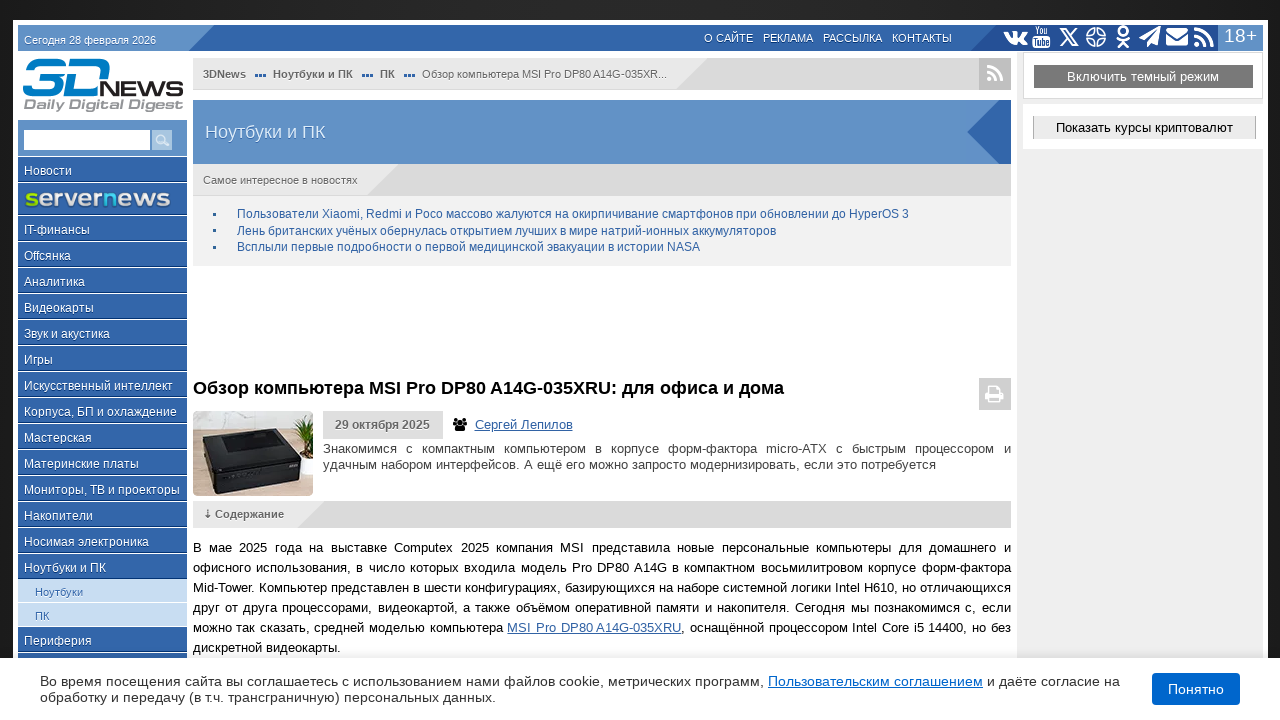

Verified left navigation span element is present
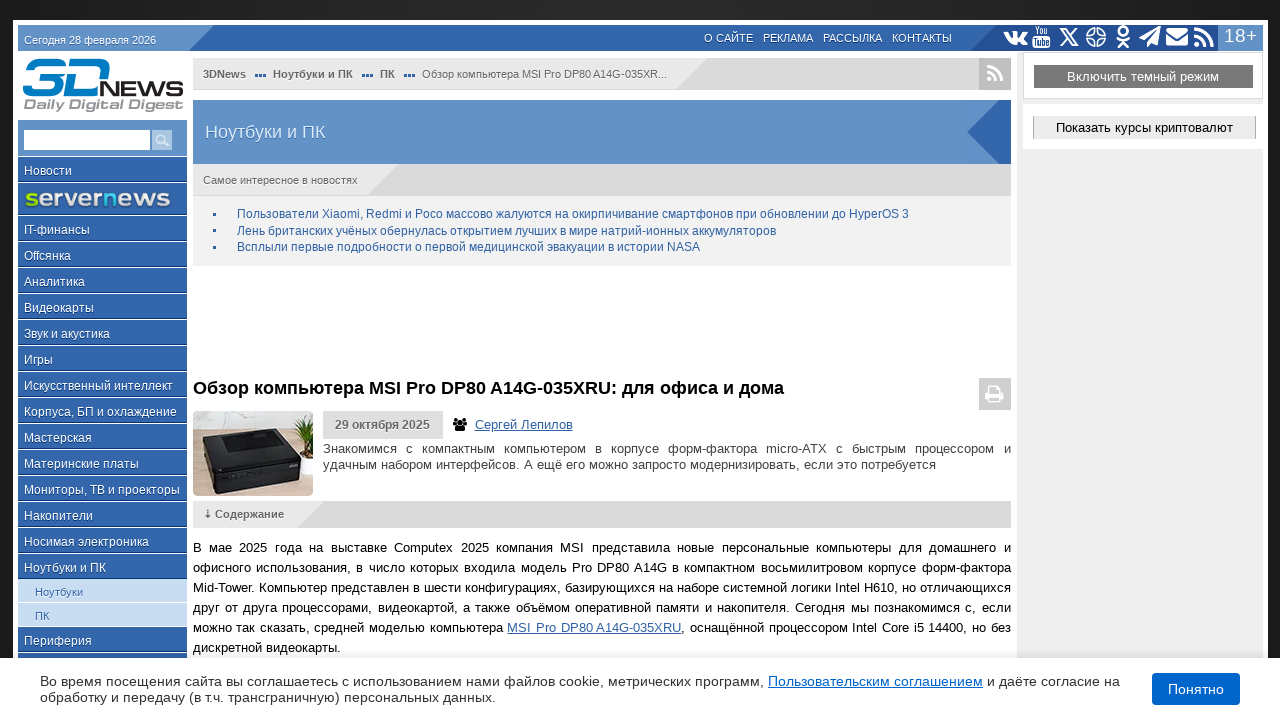

Verified section title element is present
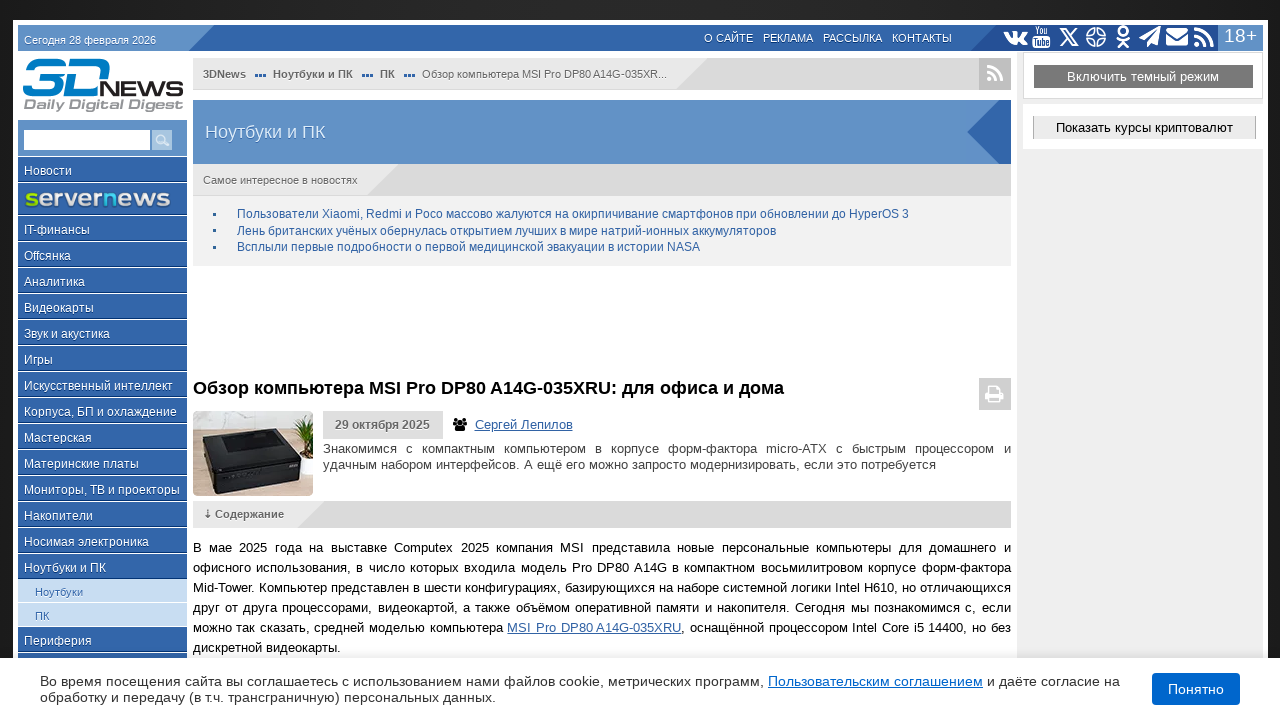

Clicked 3DNews logo to return to homepage at (102, 84) on img[alt='логотип 3DNews']
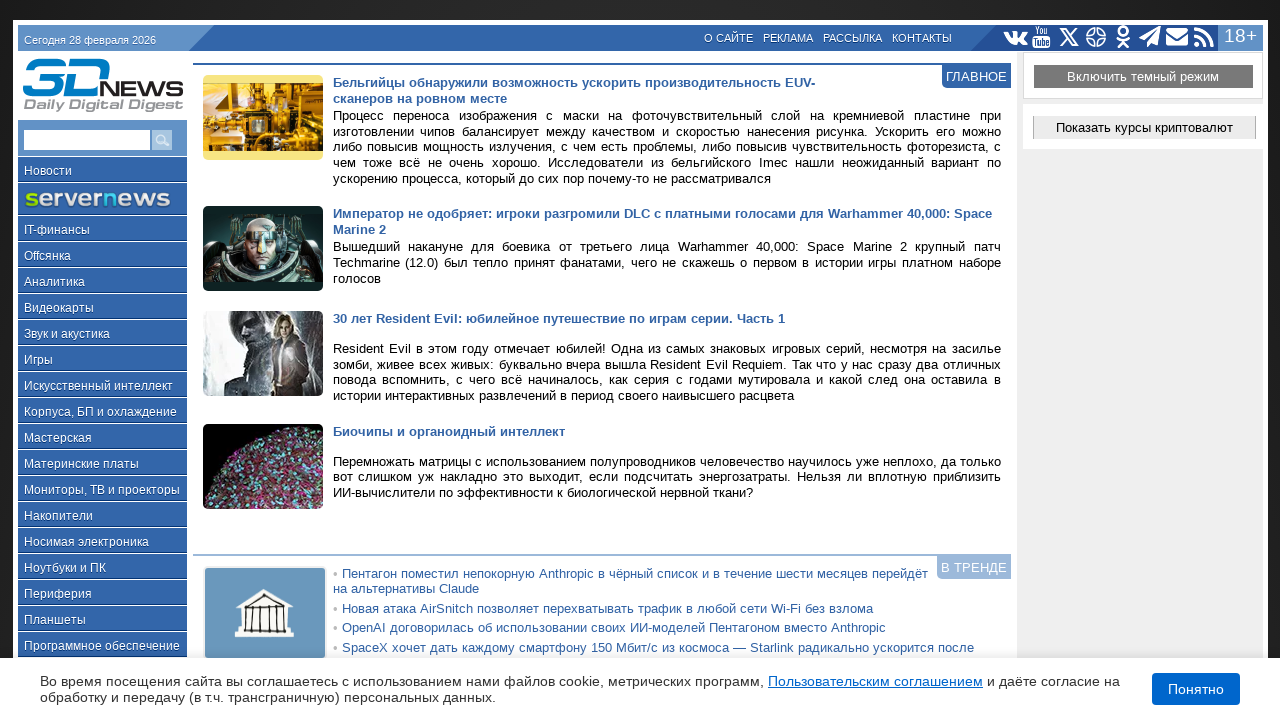

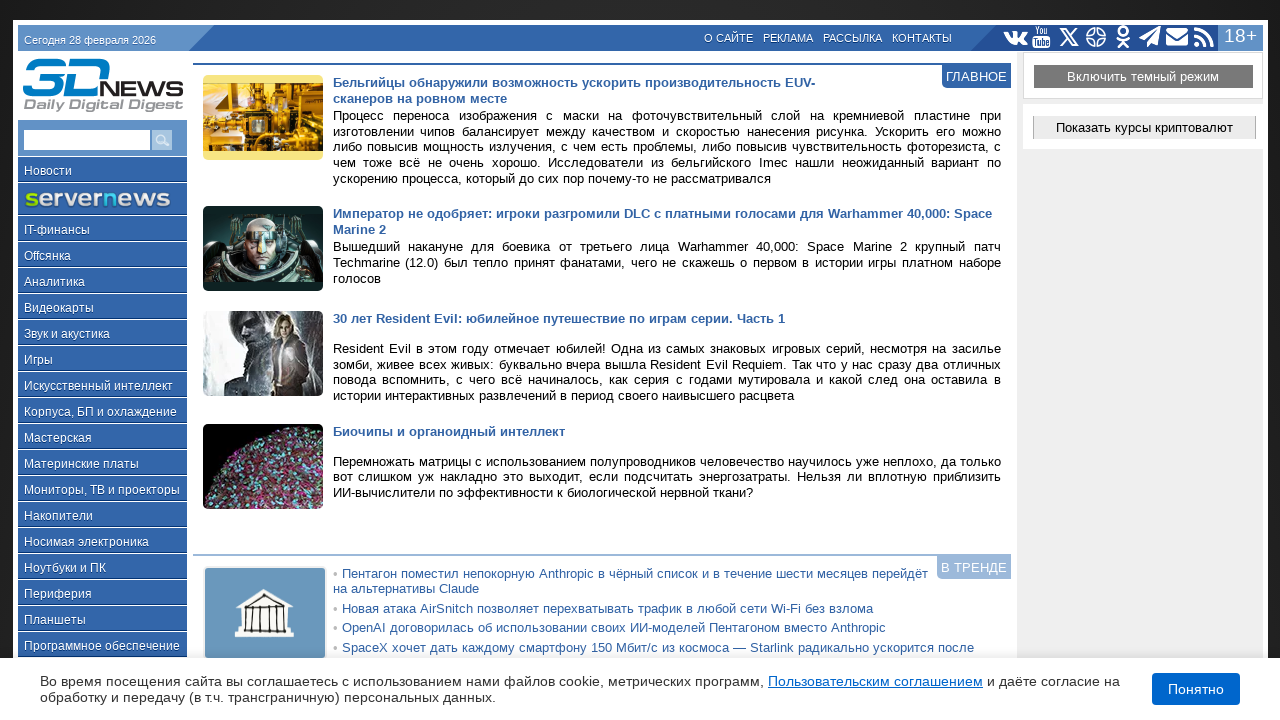